Tests form validation by filling in first and last name fields, submitting the form, and verifying error messages appear for required fields that were left empty

Starting URL: https://katalon-test.s3.amazonaws.com/aut/html/form.html

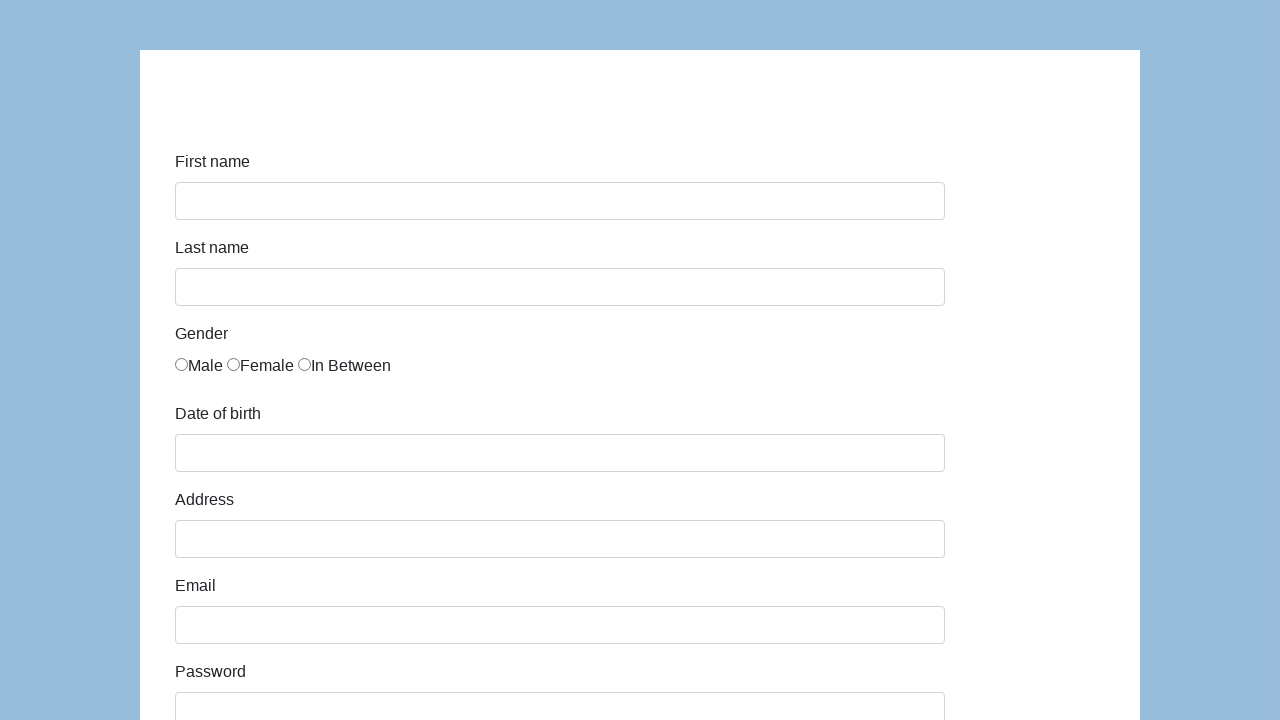

Clicked on first name field at (560, 201) on #first-name
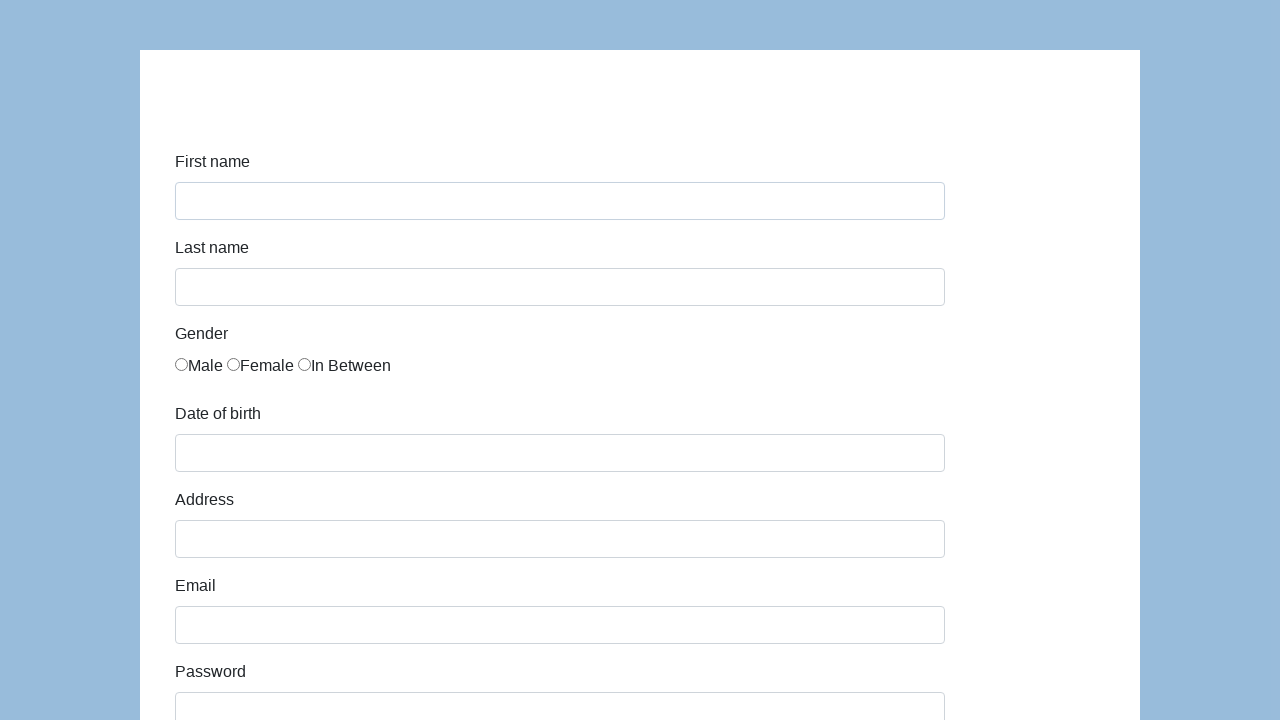

Filled first name field with 'Alex' on #first-name
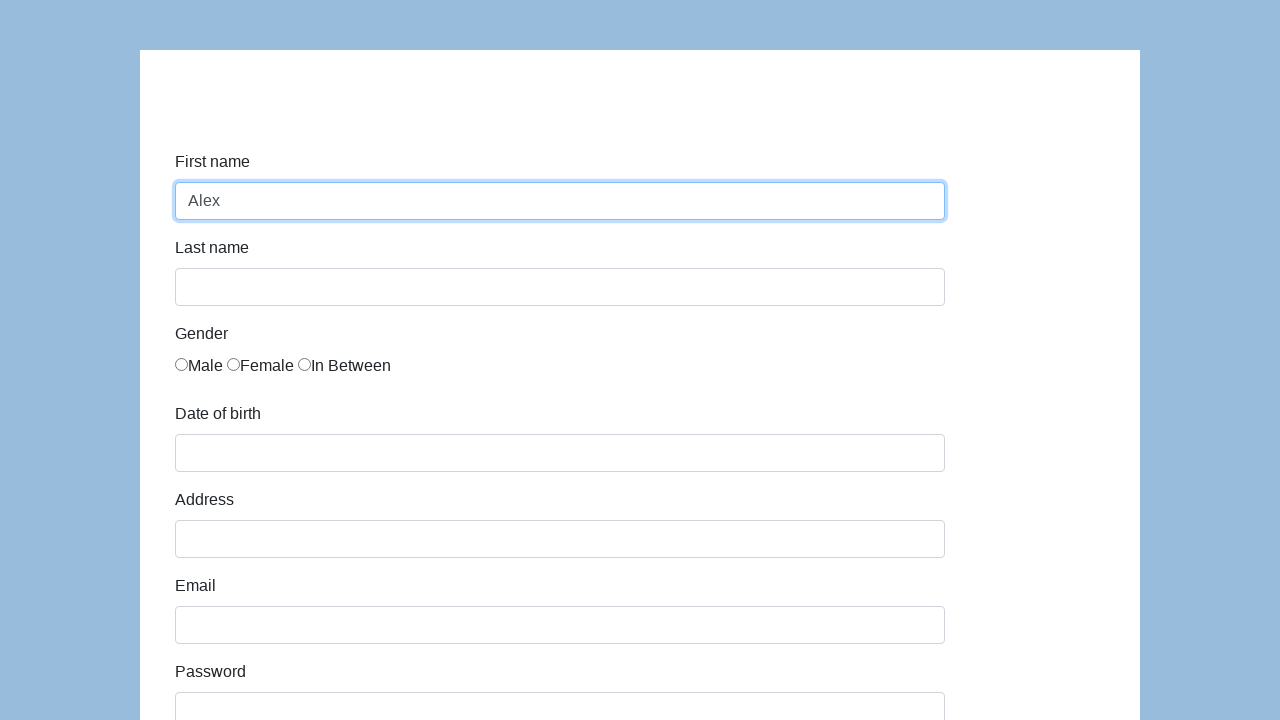

Filled last name field with 'Smith' on #last-name
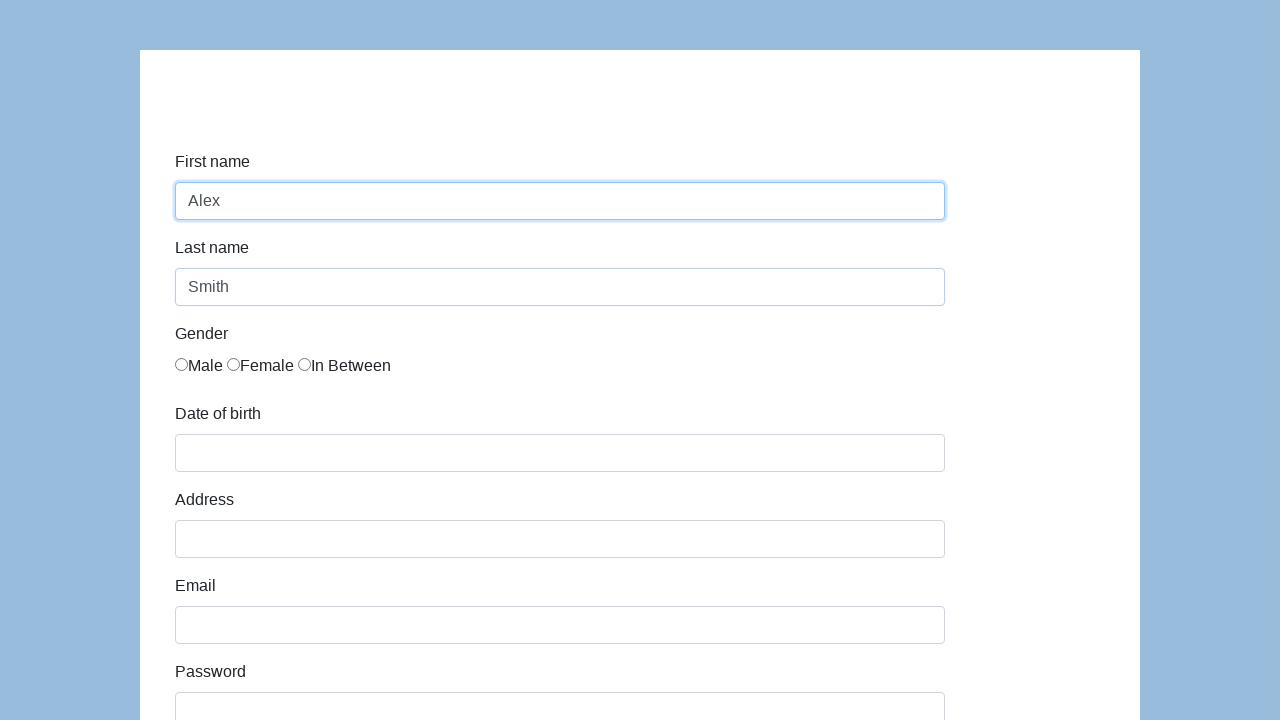

Clicked submit button to submit form at (213, 665) on #submit
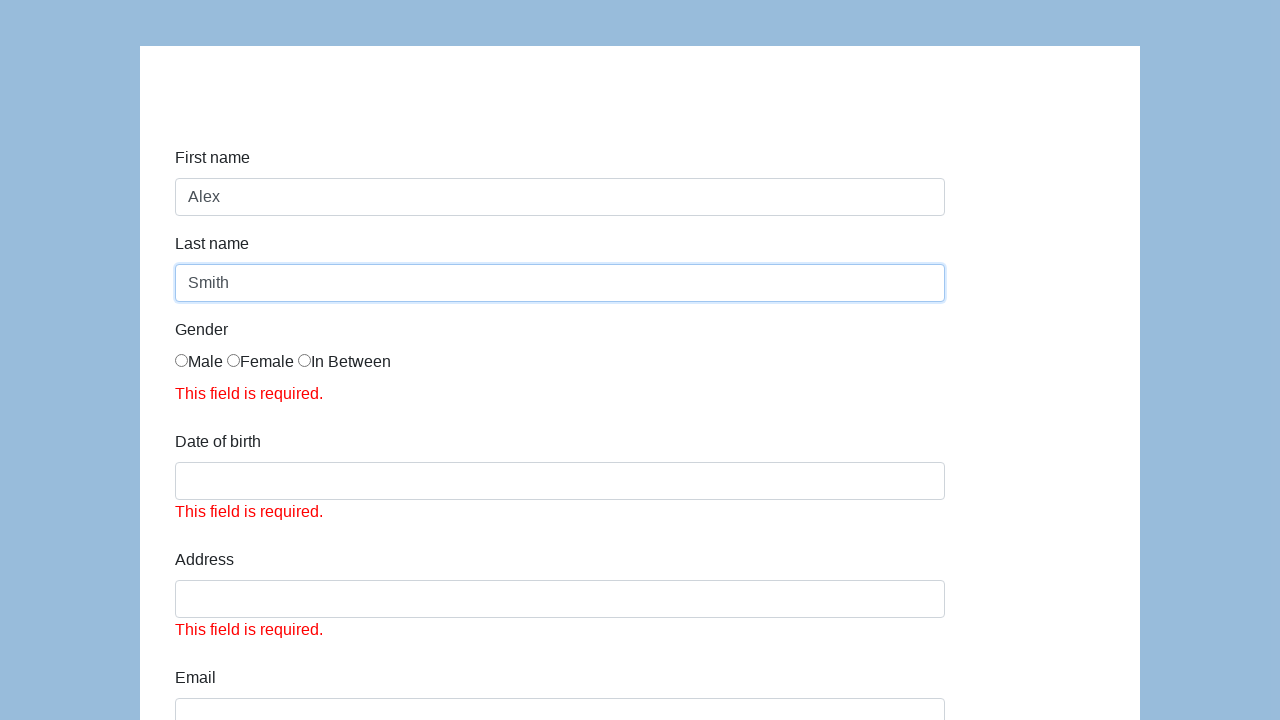

Error messages appeared for required fields
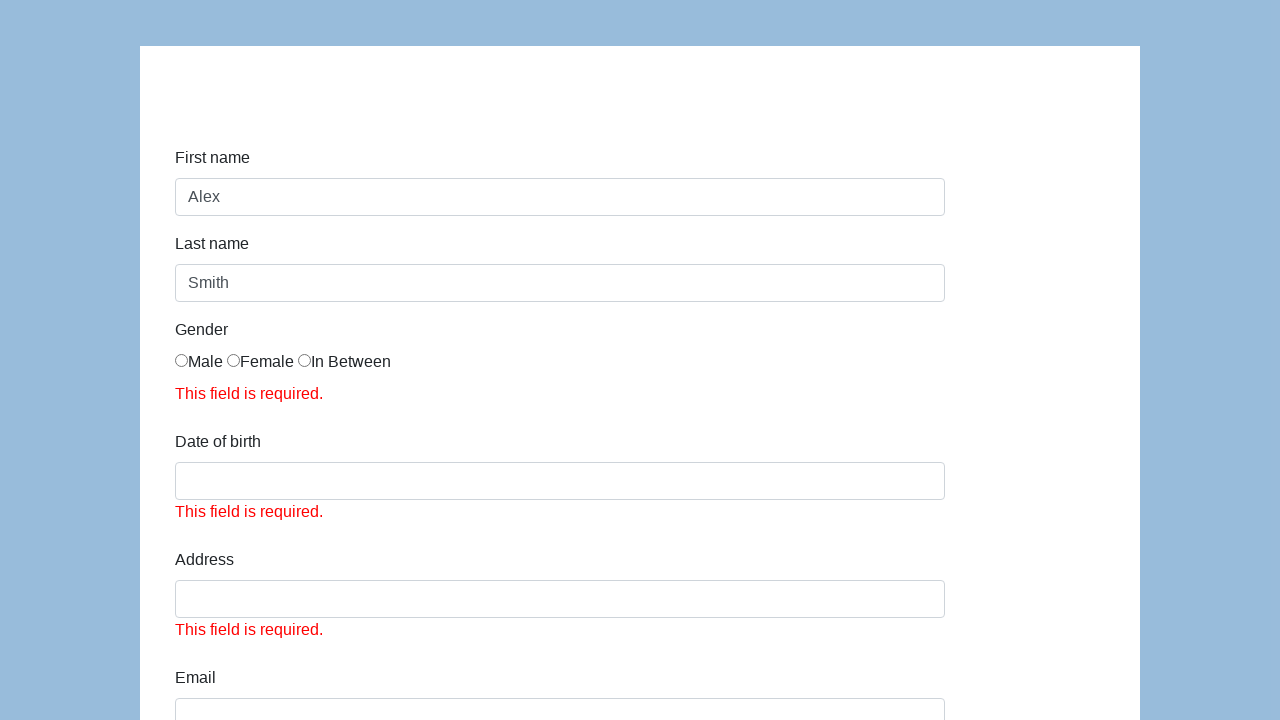

Verified gender error message contains 'This field is required.'
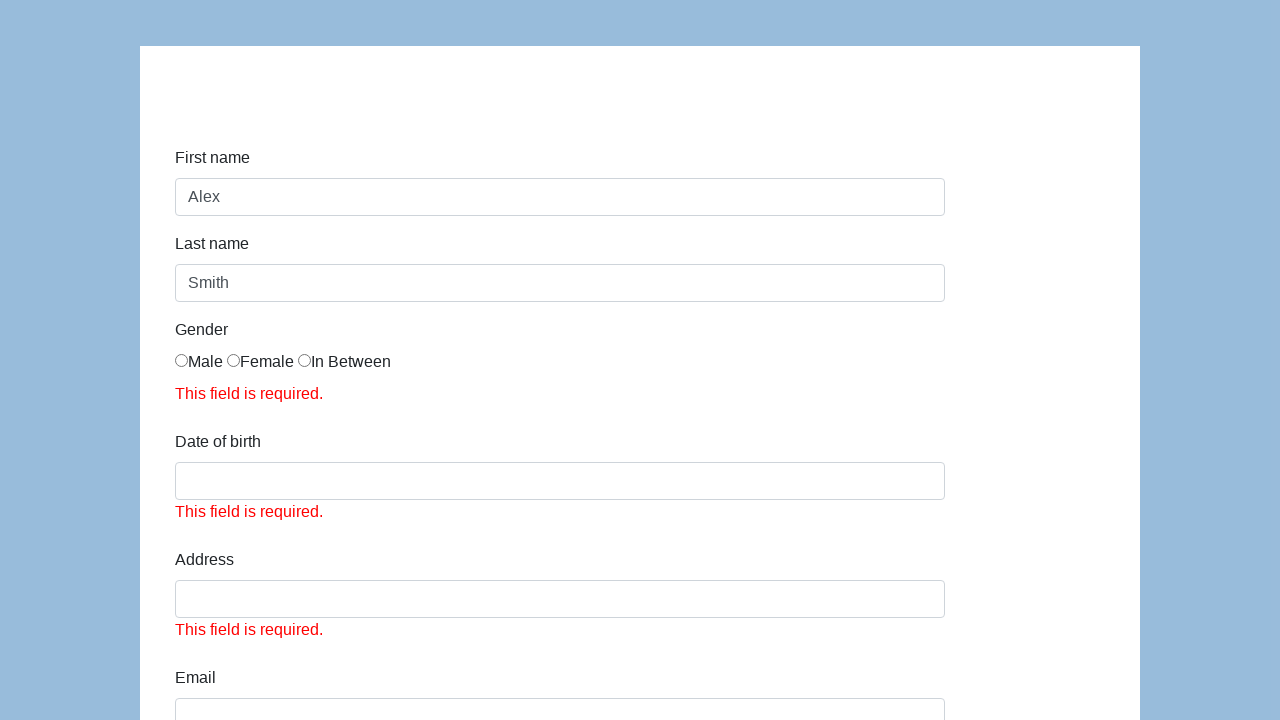

Verified date of birth error message contains 'required'
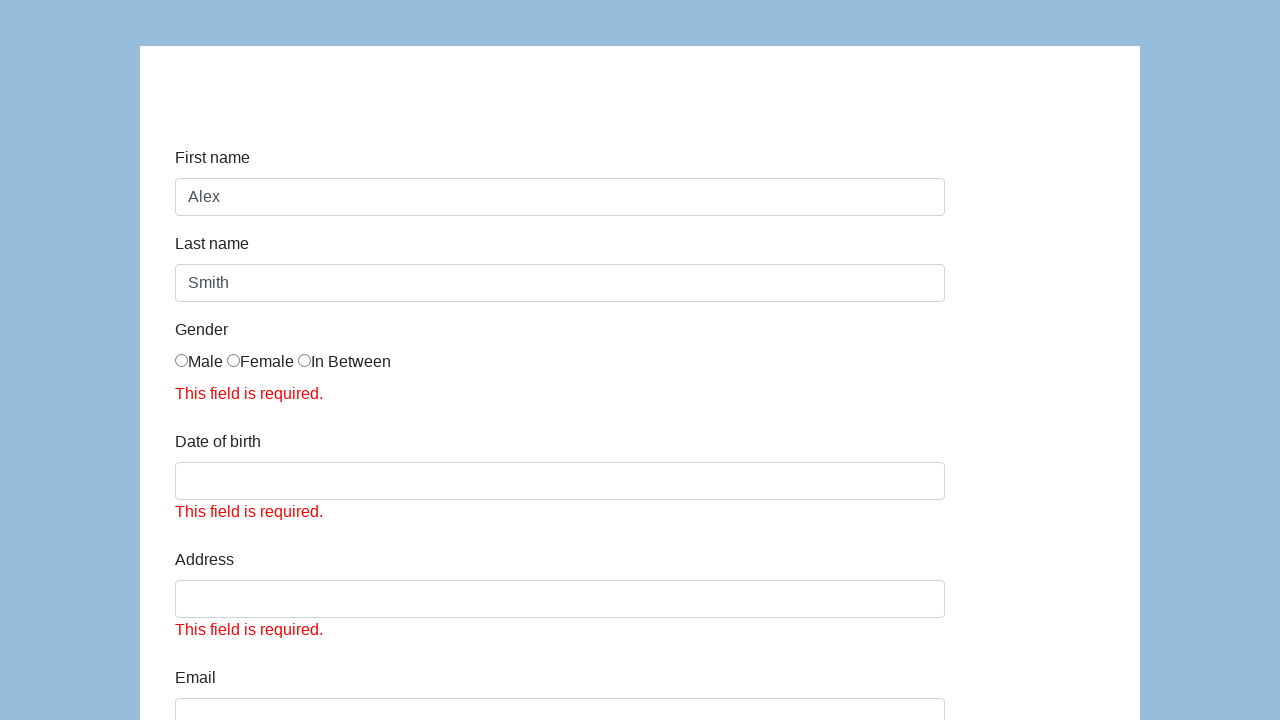

Verified address error message contains 'required'
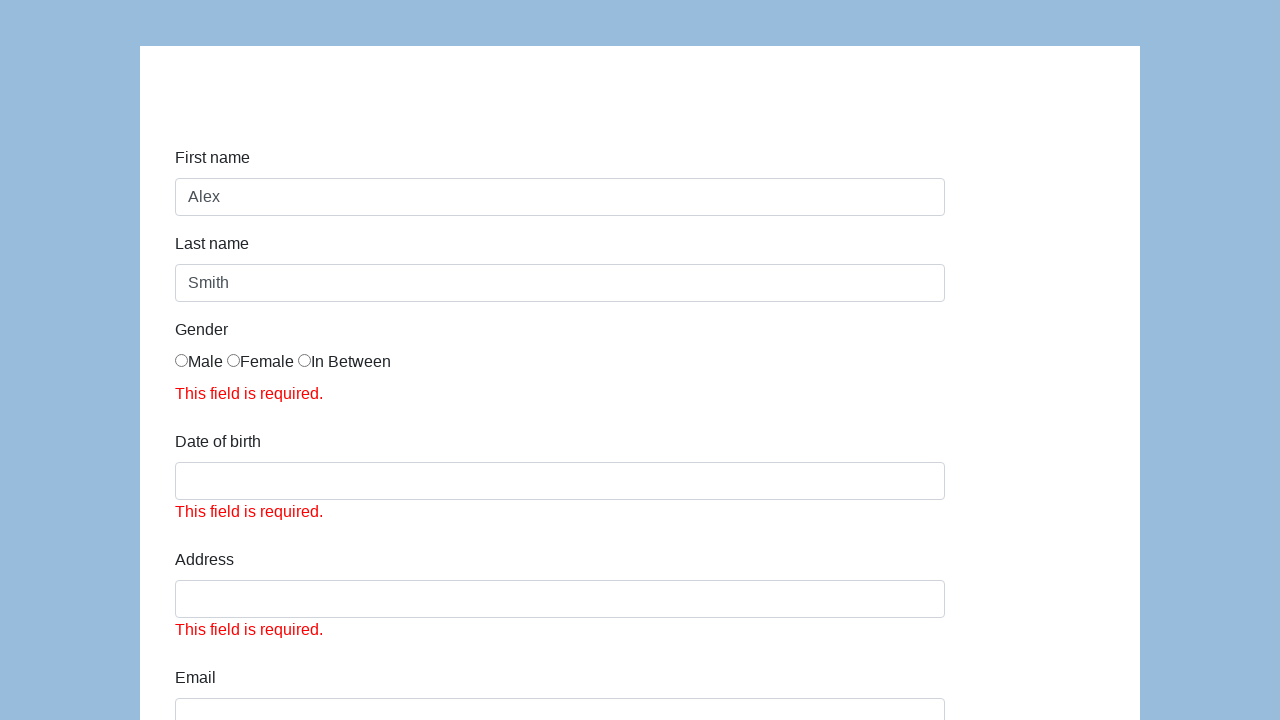

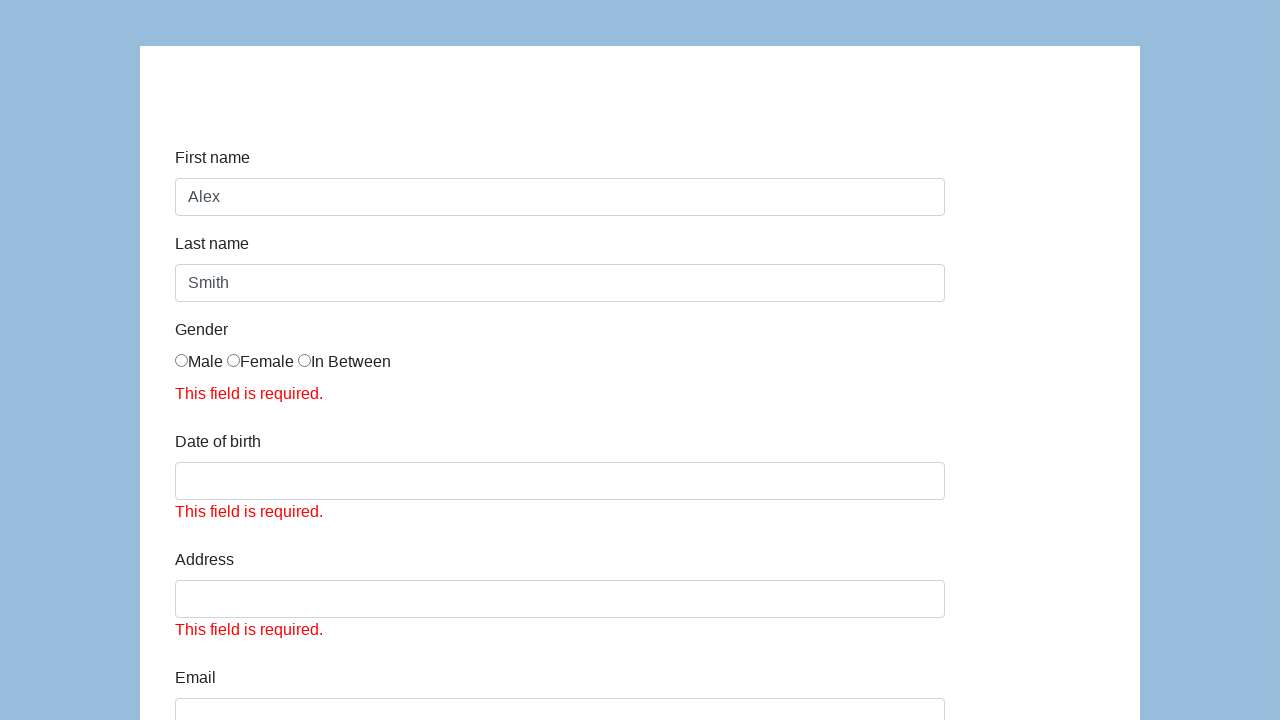